Tests delayed checkbox functionality by clicking a button that triggers a 10-second delay before enabling a checkbox, then clicking it

Starting URL: http://omayo.blogspot.com/

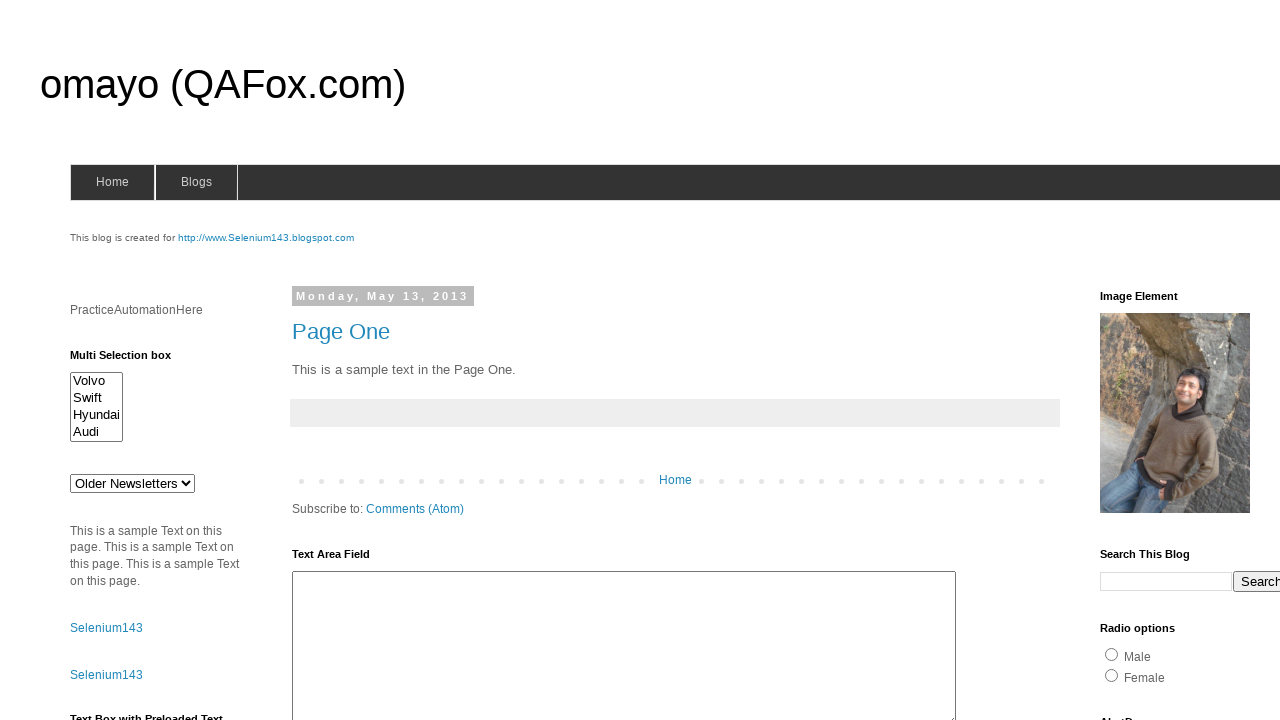

Clicked button to trigger 10-second delay for checkbox at (109, 528) on button[onclick='setTimeout(myFunctionAXD,10000)']
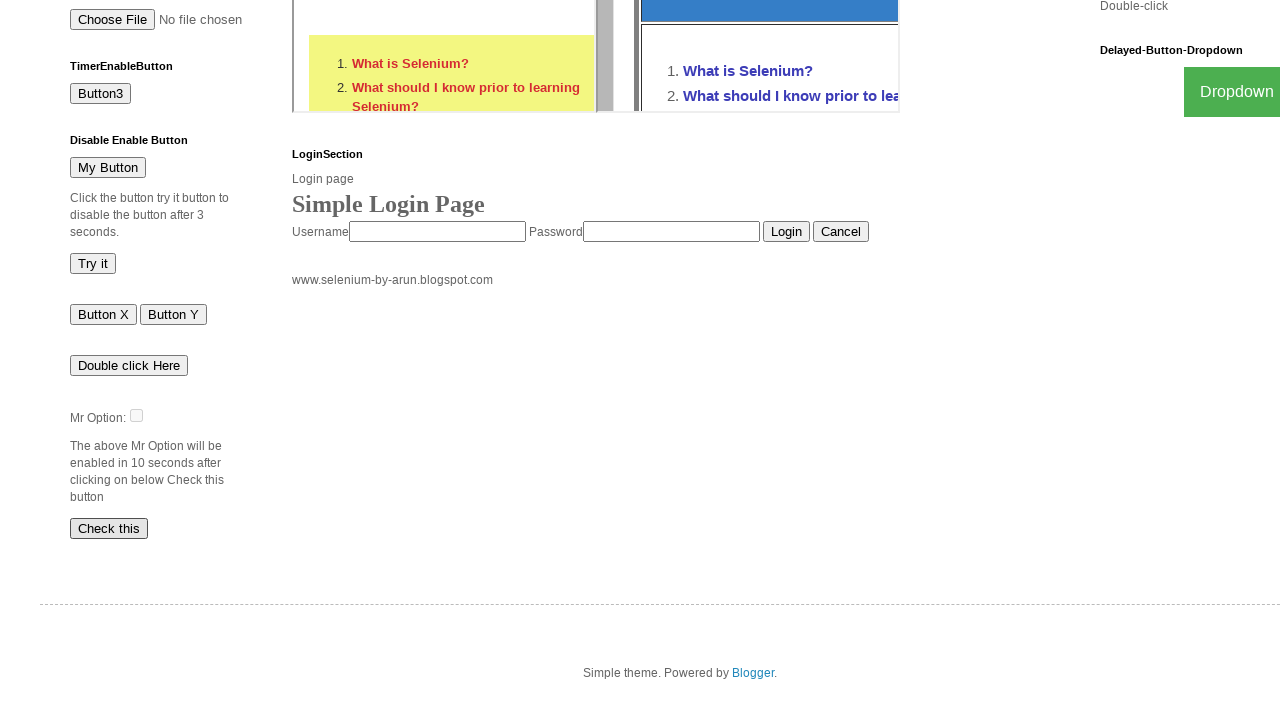

Waited for checkbox to become visible after 10-second delay
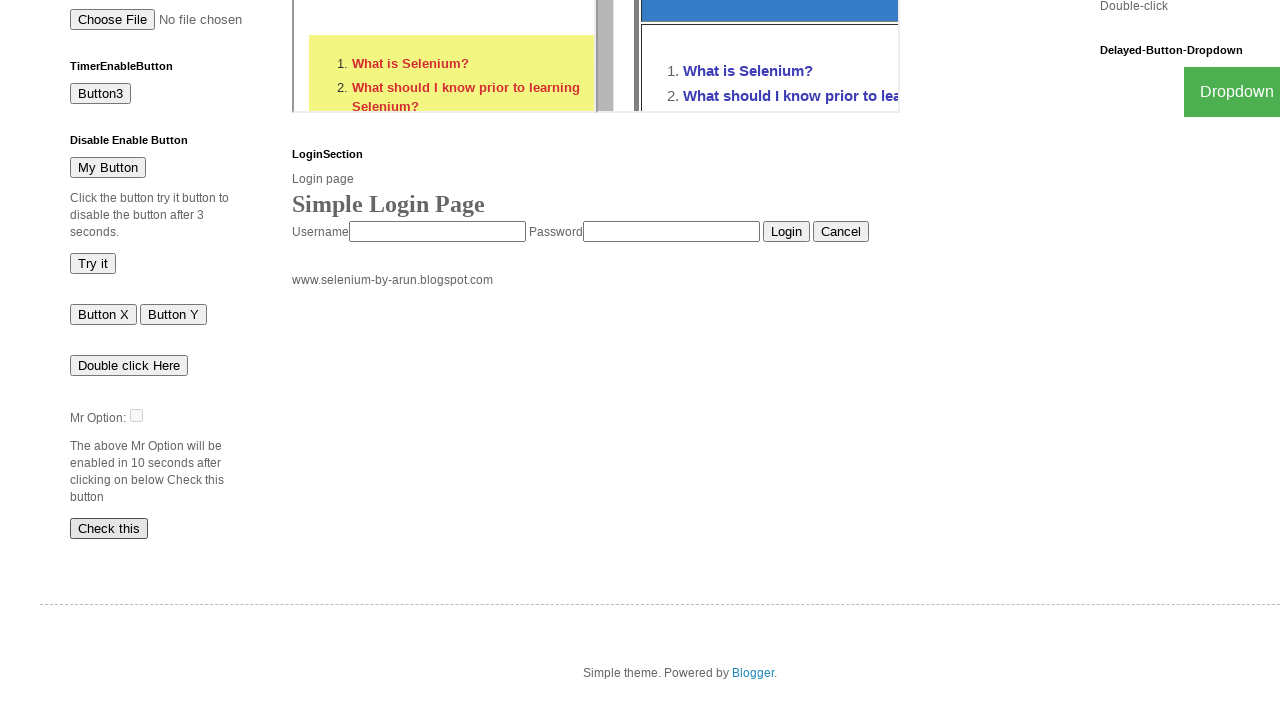

Clicked the checkbox to complete the test at (136, 415) on input#dte
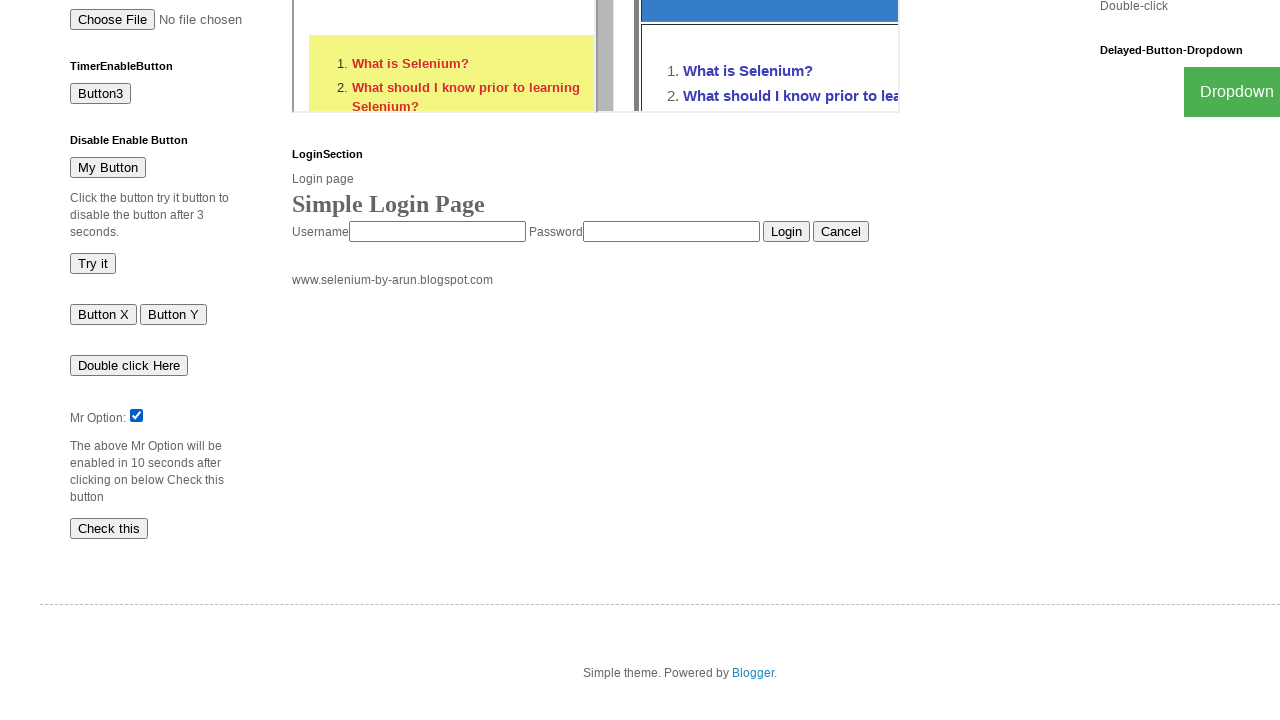

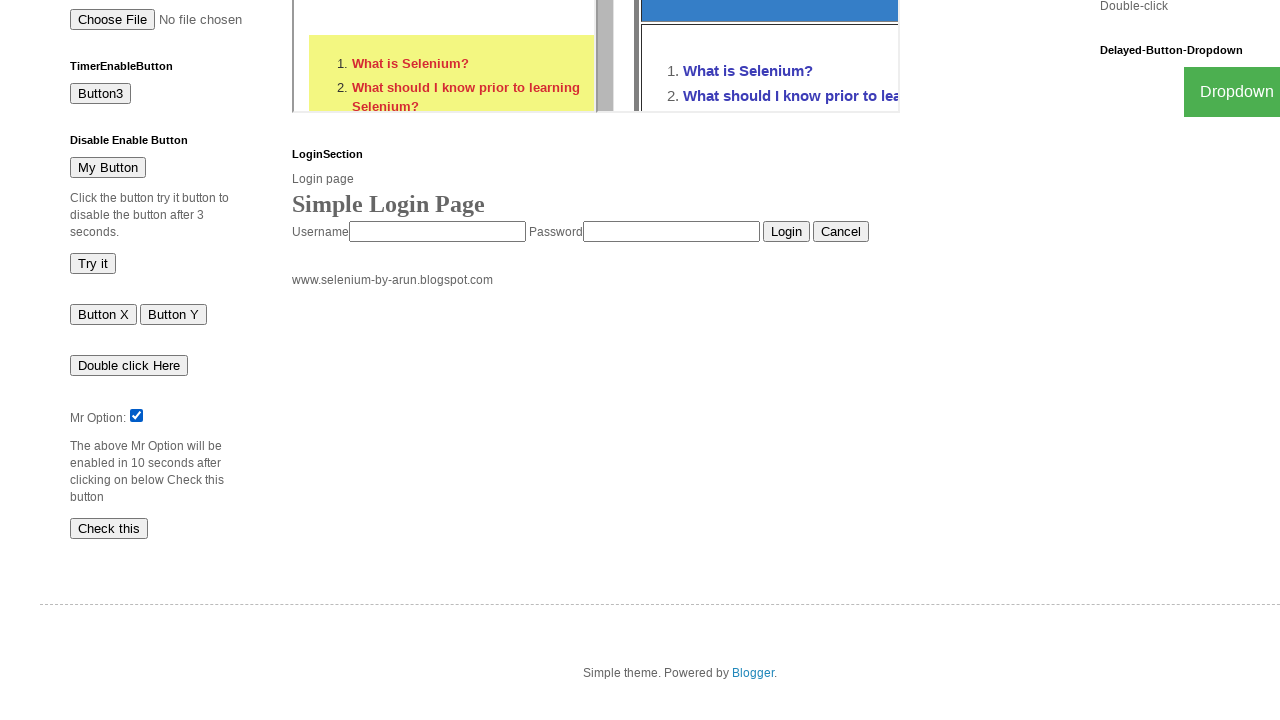